Selects 'Rajasthan' option from state dropdown

Starting URL: https://www.tutorialspoint.com/selenium/practice/selenium_automation_practice.php

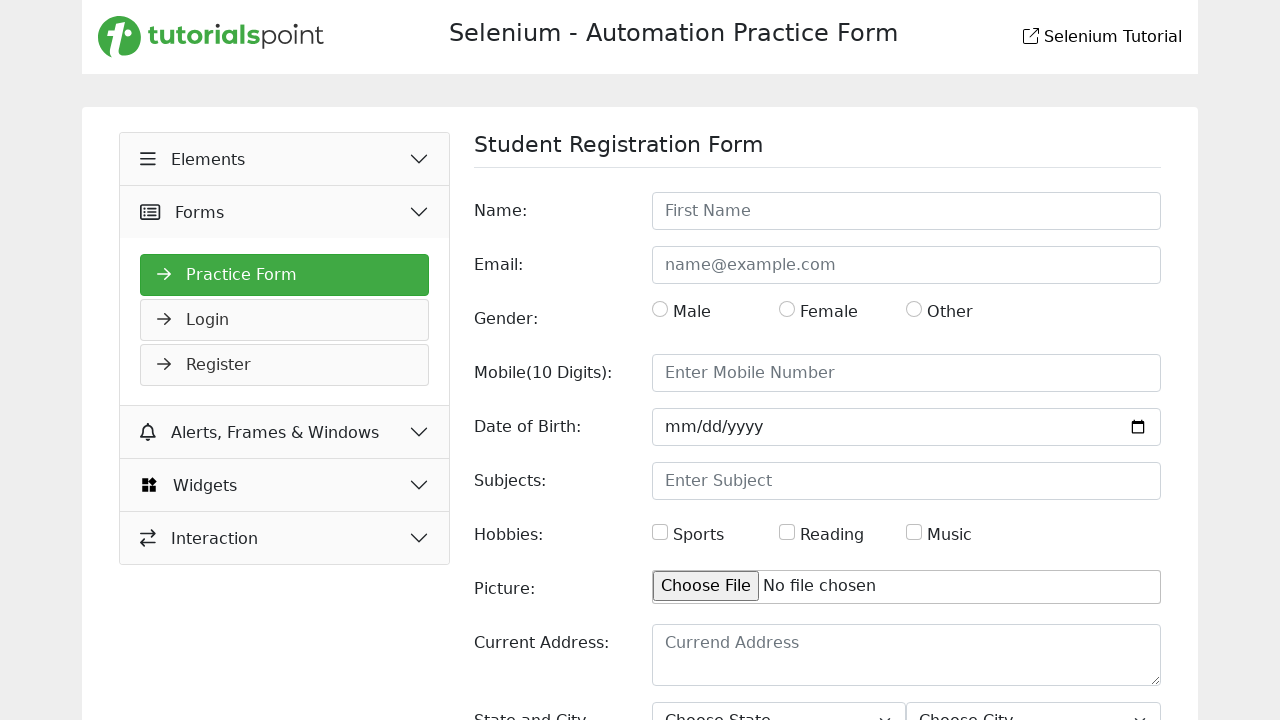

Waited for page to load (3000ms)
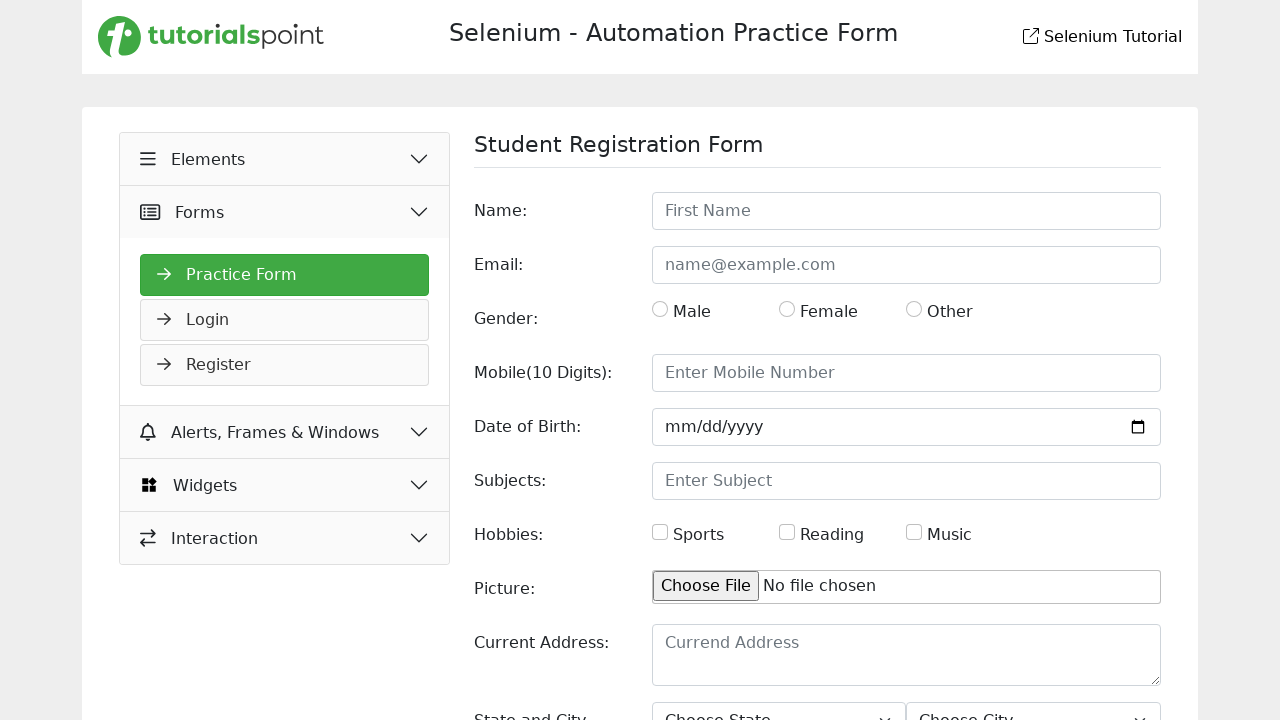

Selected 'Rajasthan' option from state dropdown on #state
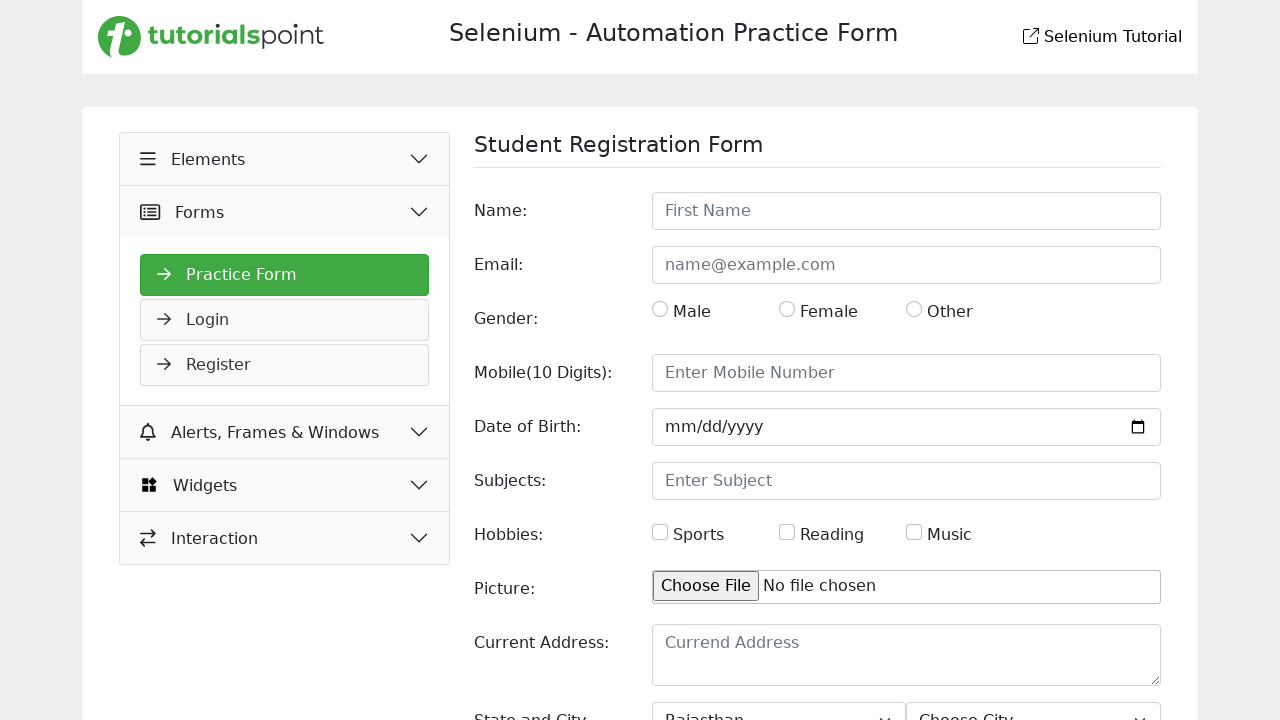

Waited for dropdown action to complete (3000ms)
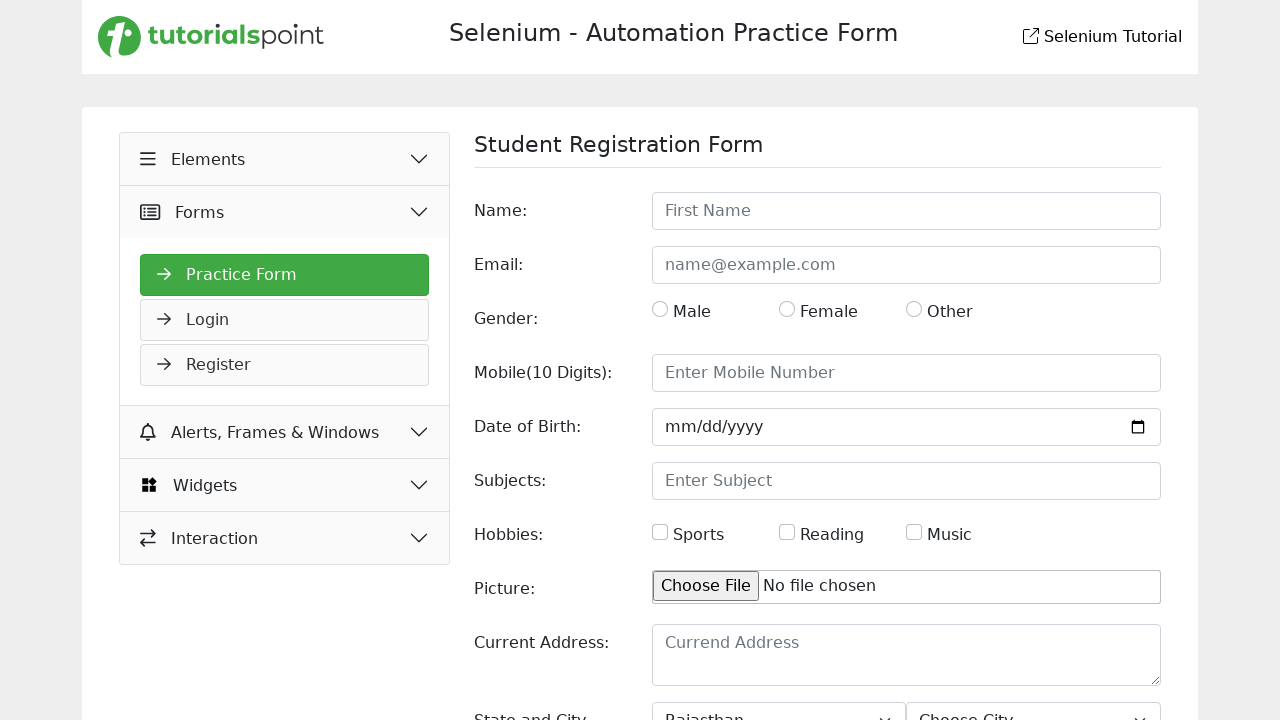

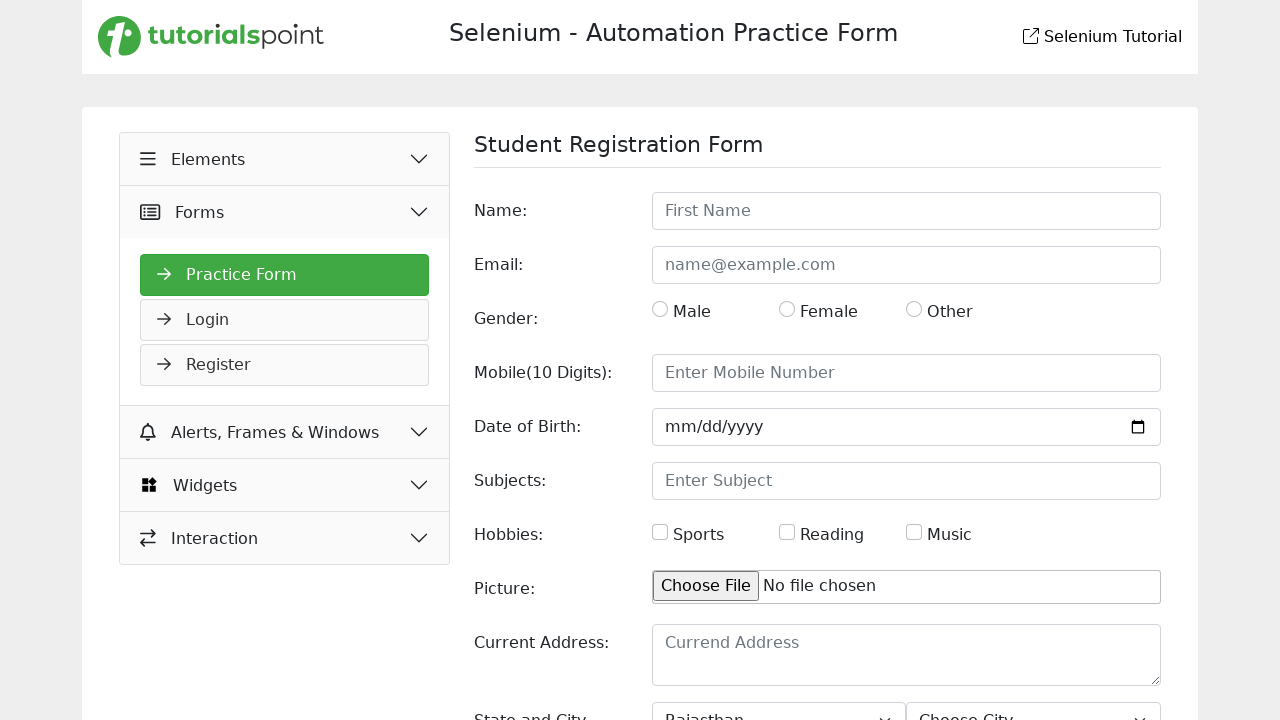